Tests the challenging DOM page by verifying that 3 buttons, a canvas element, and a table are displayed on the page.

Starting URL: https://the-internet.herokuapp.com/challenging_dom

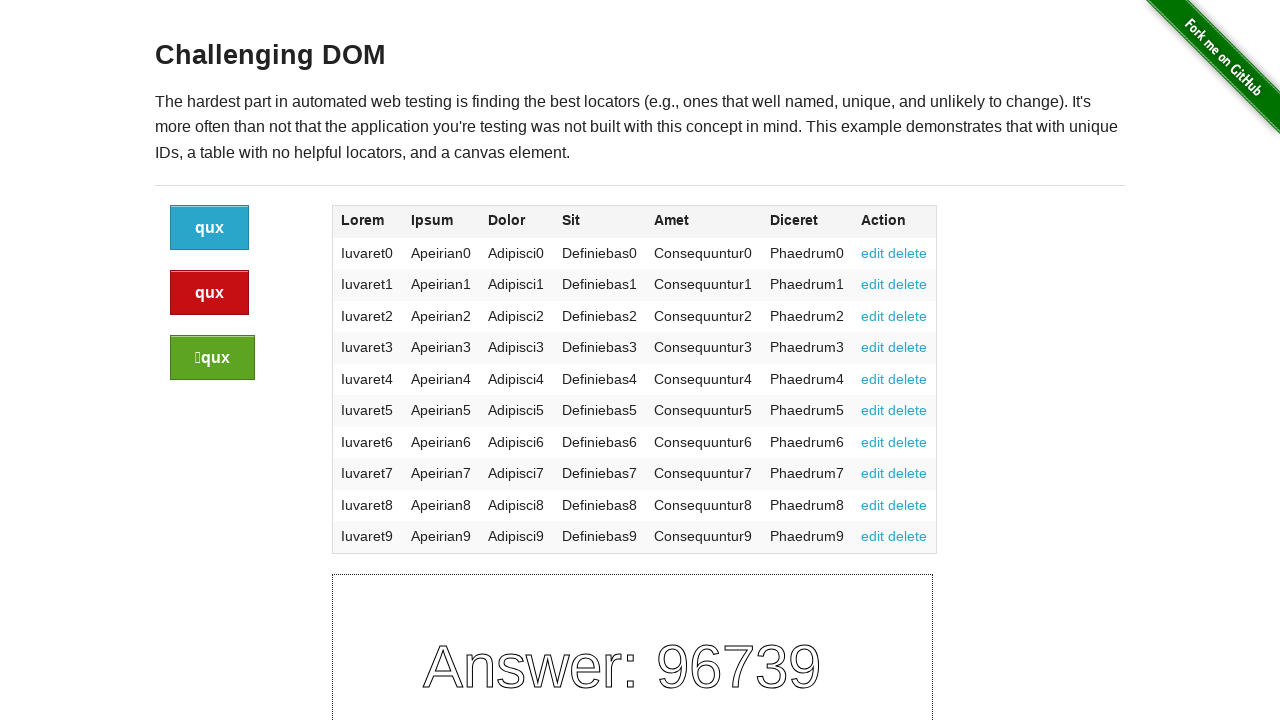

Navigated to challenging DOM page
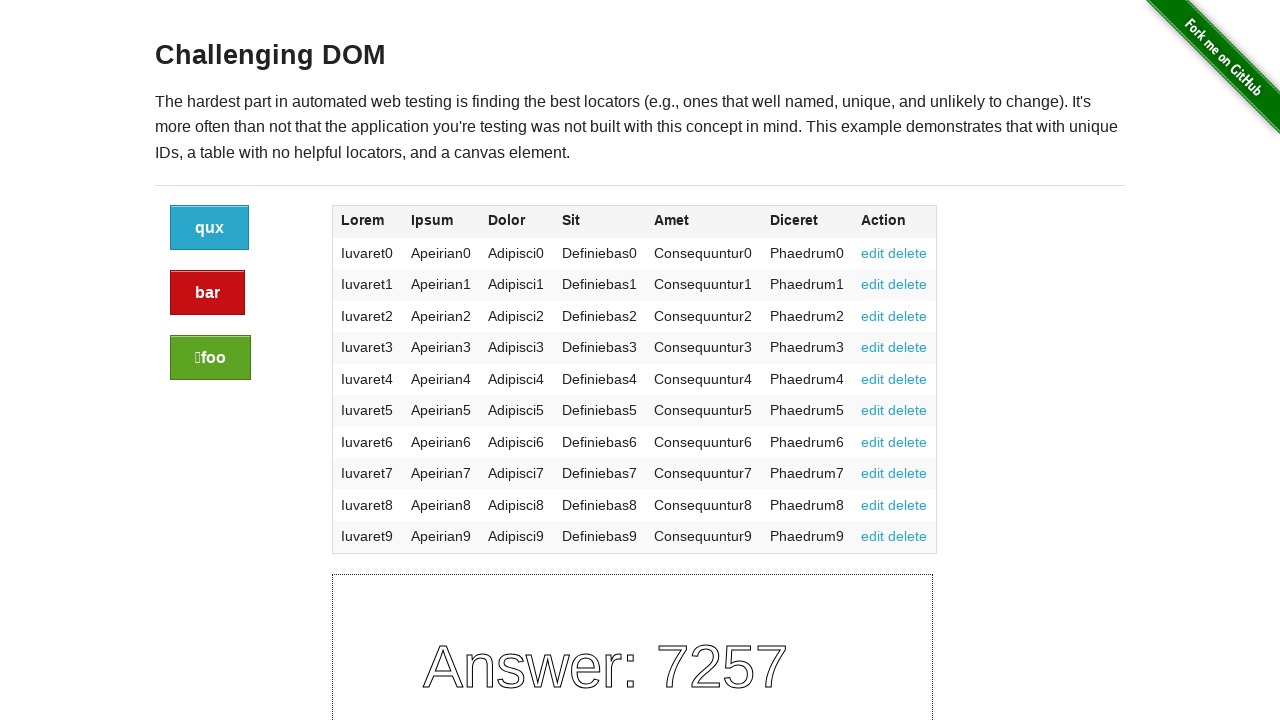

Located button elements on the page
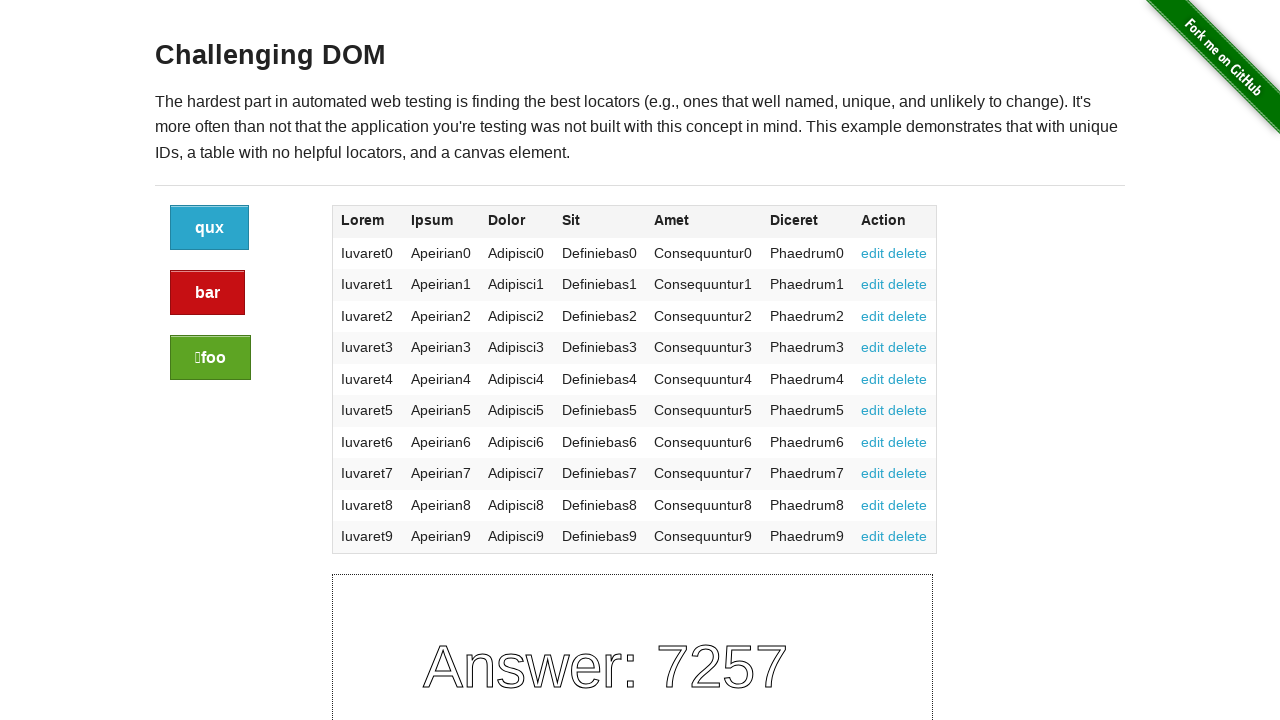

Verified that 3 buttons are displayed on the page
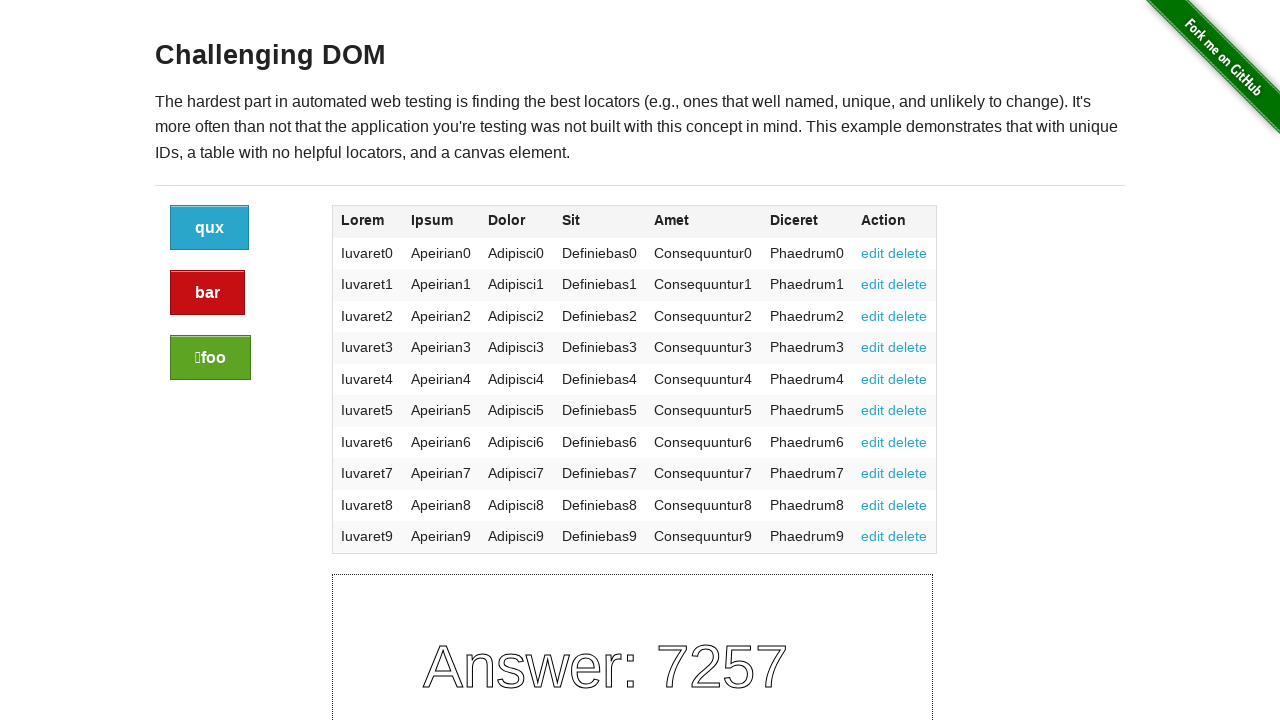

Located canvas element on the page
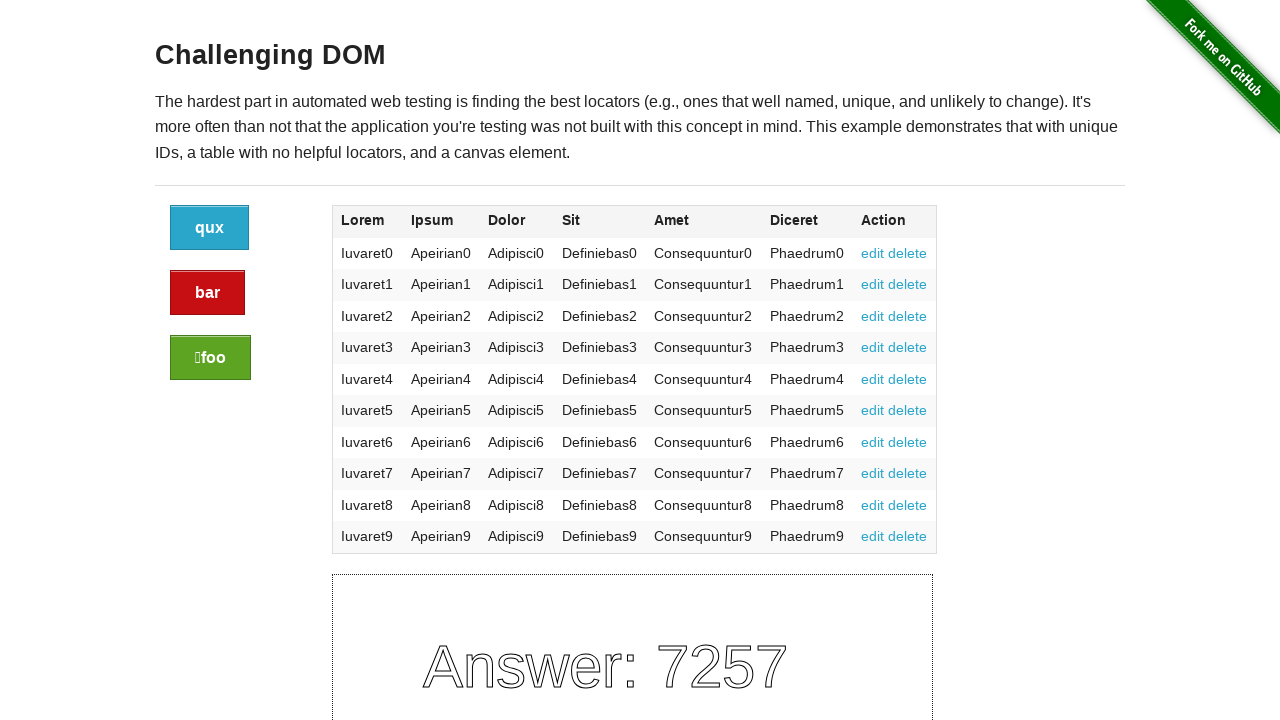

Verified that canvas element is visible
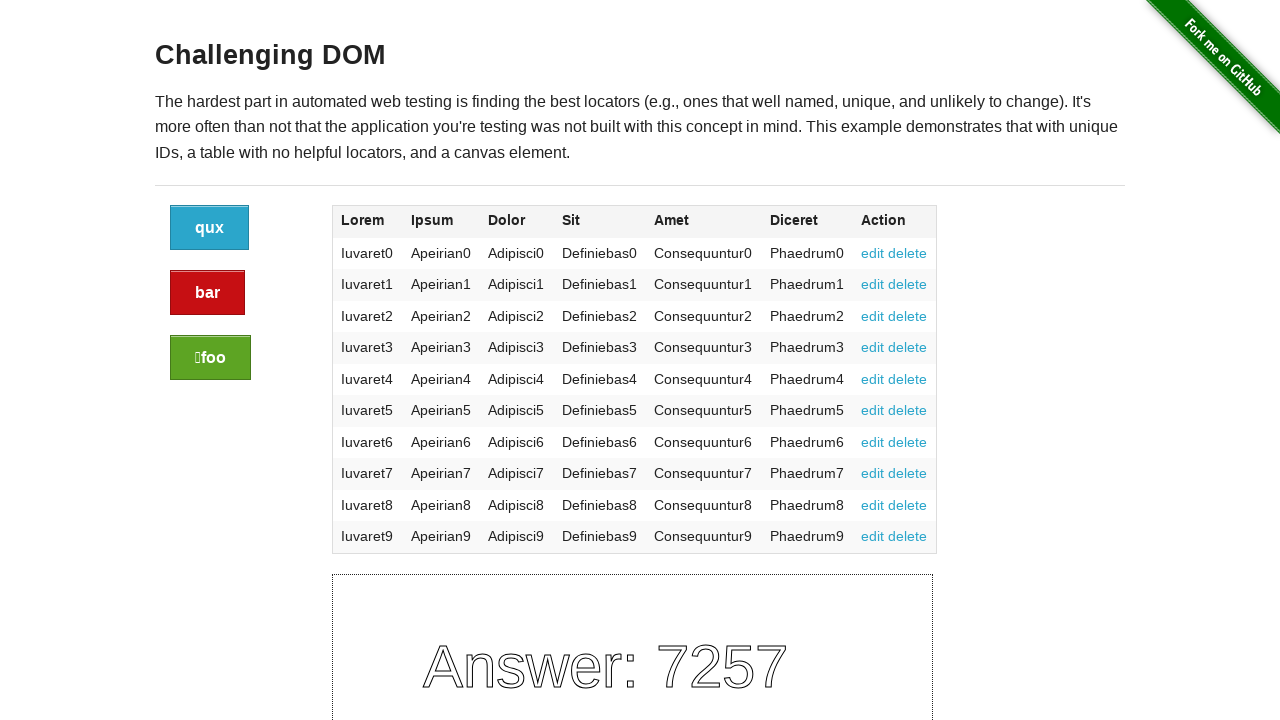

Located table element on the page
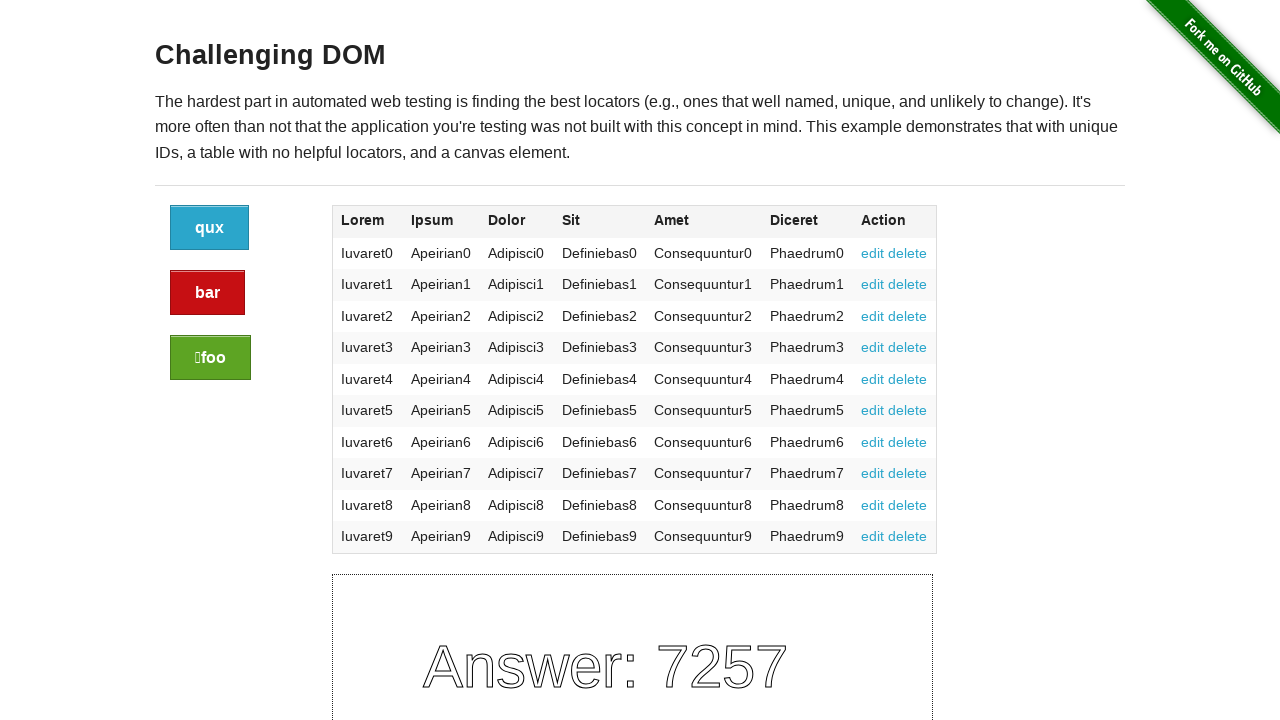

Verified that table element is visible
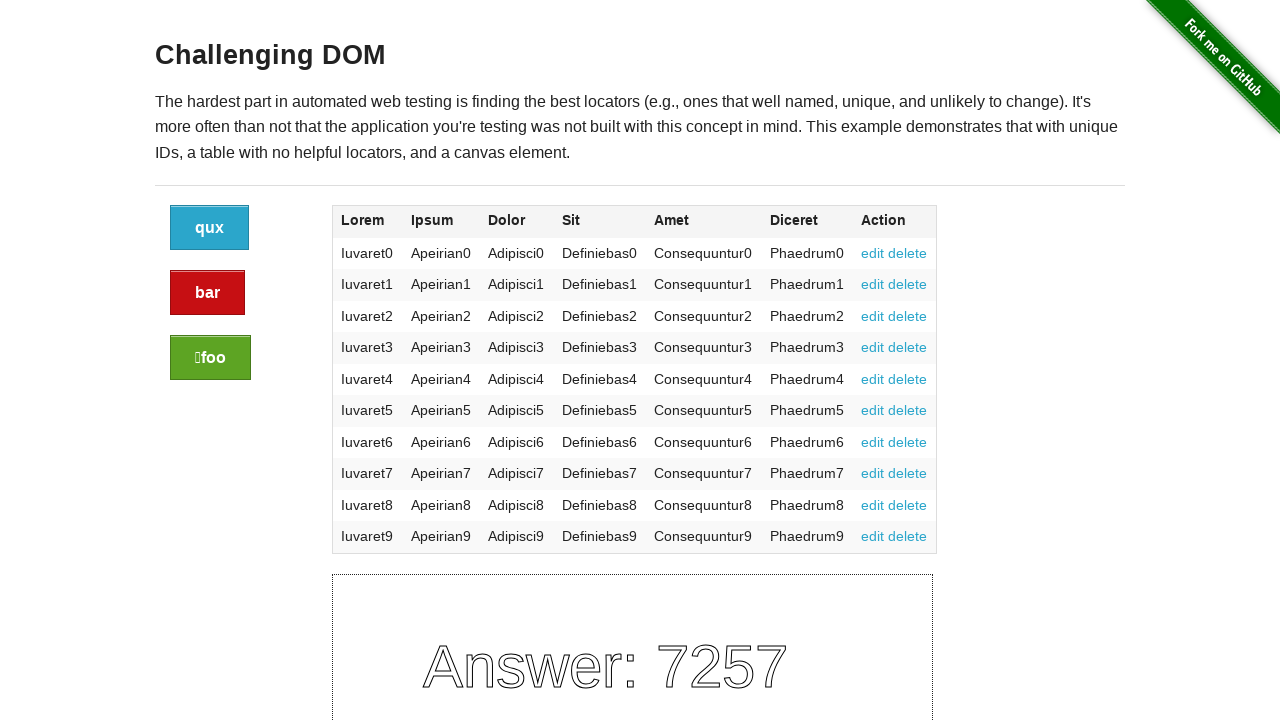

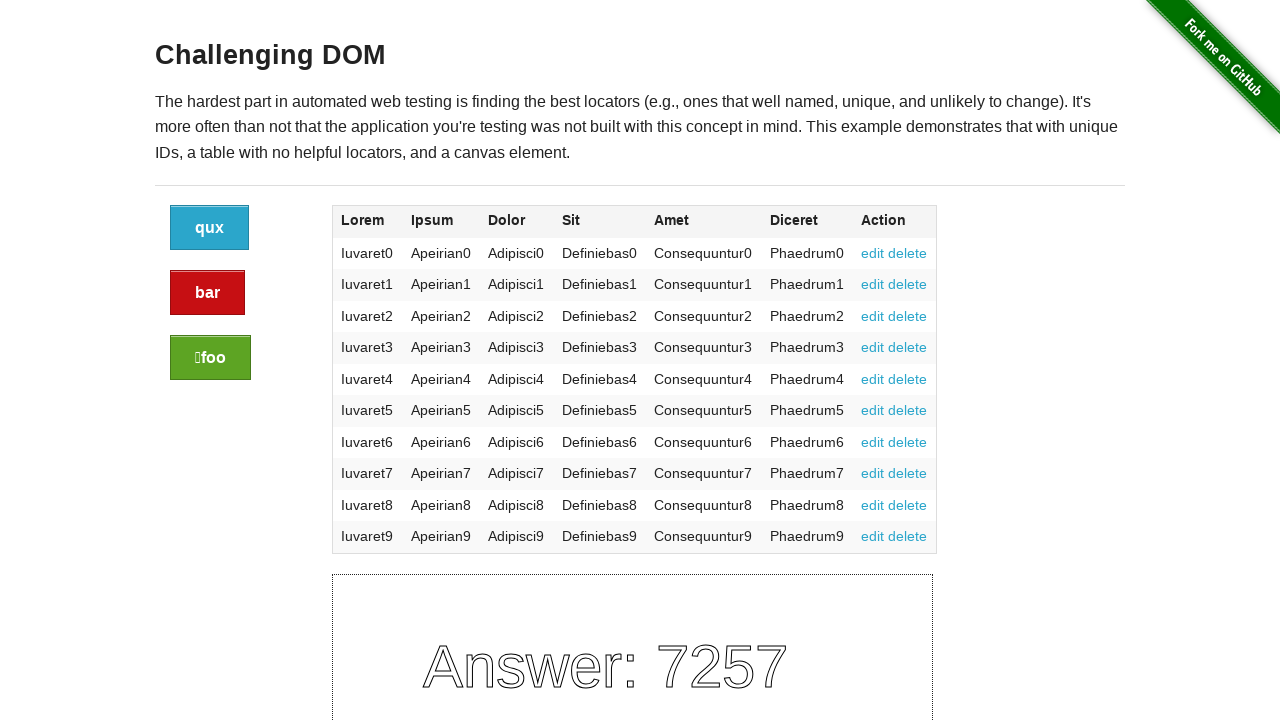